Tests navigation to horizontal slider page by clicking the link and verifying the page header displays correctly.

Starting URL: https://the-internet.herokuapp.com/

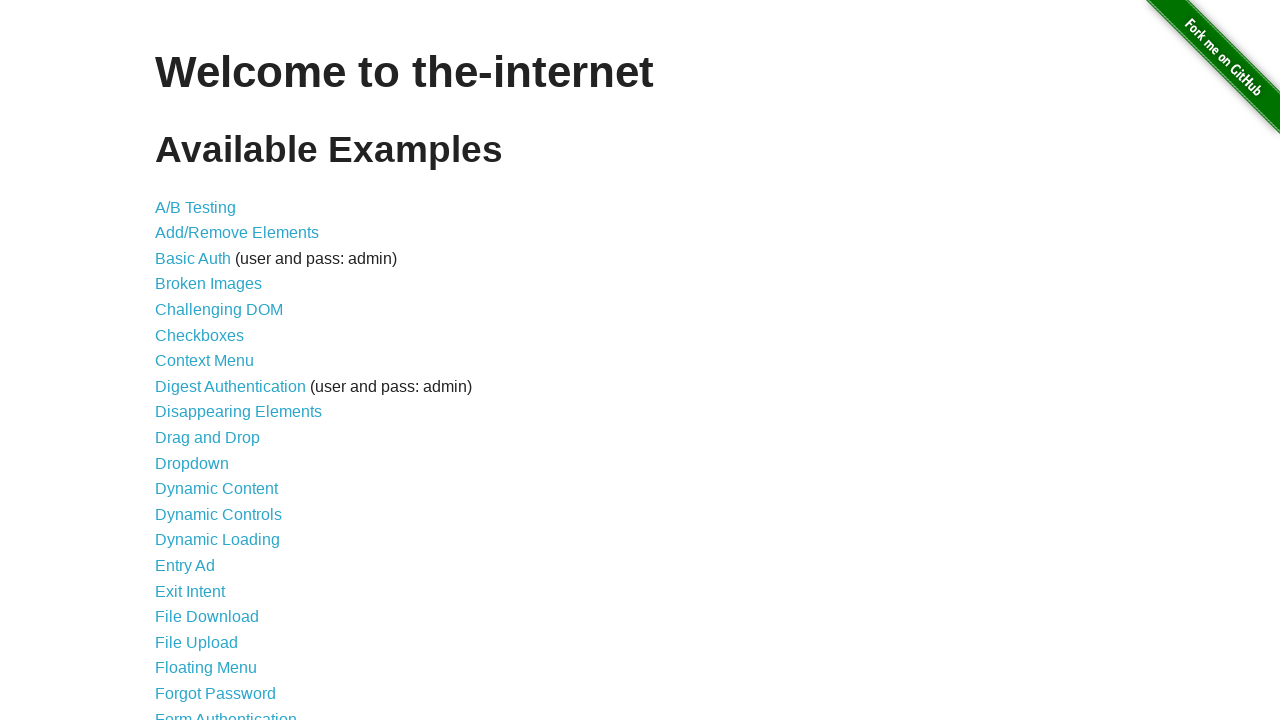

Waited for horizontal slider link to be visible
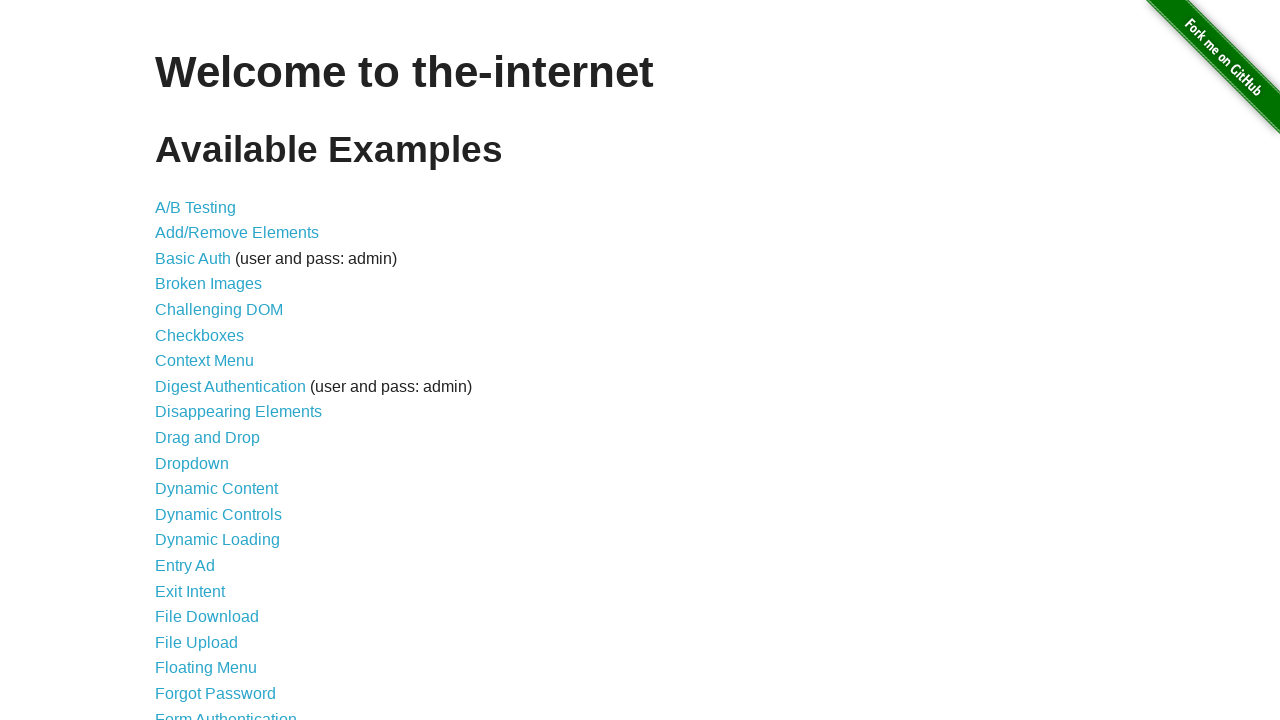

Clicked horizontal slider link at (214, 361) on a[href='/horizontal_slider']
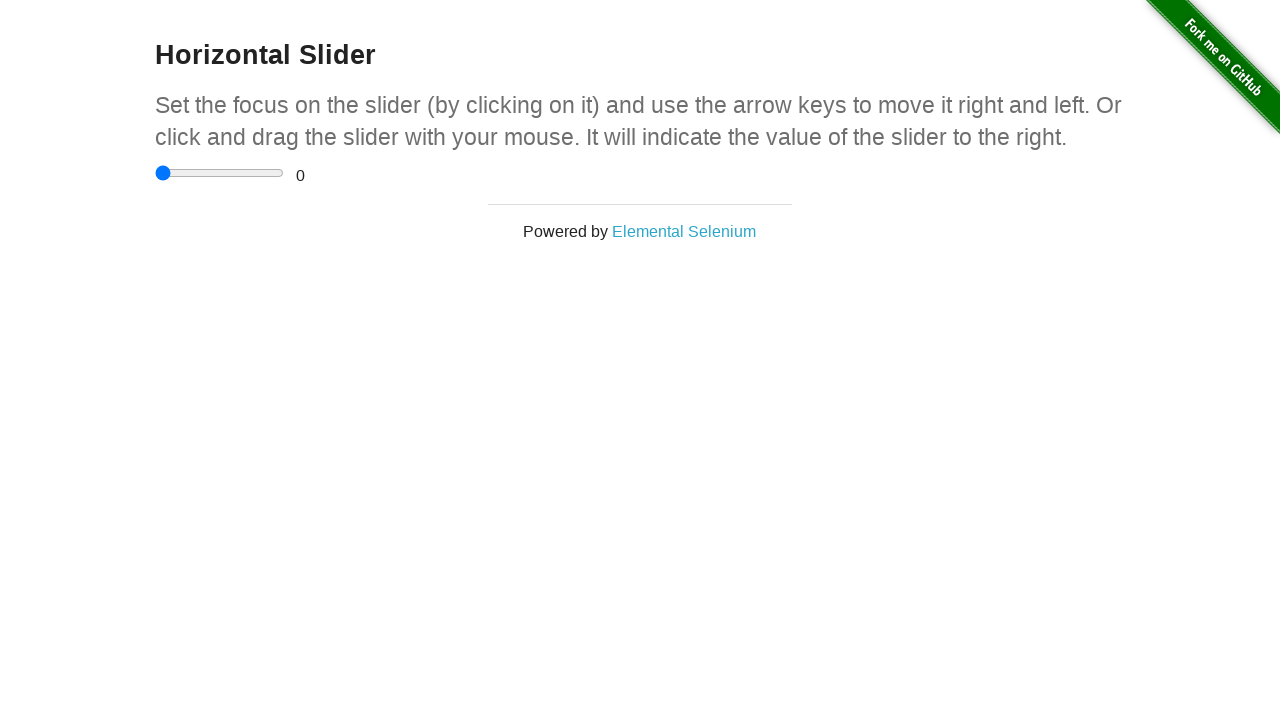

Verified page header 'Horizontal Slider' displays correctly
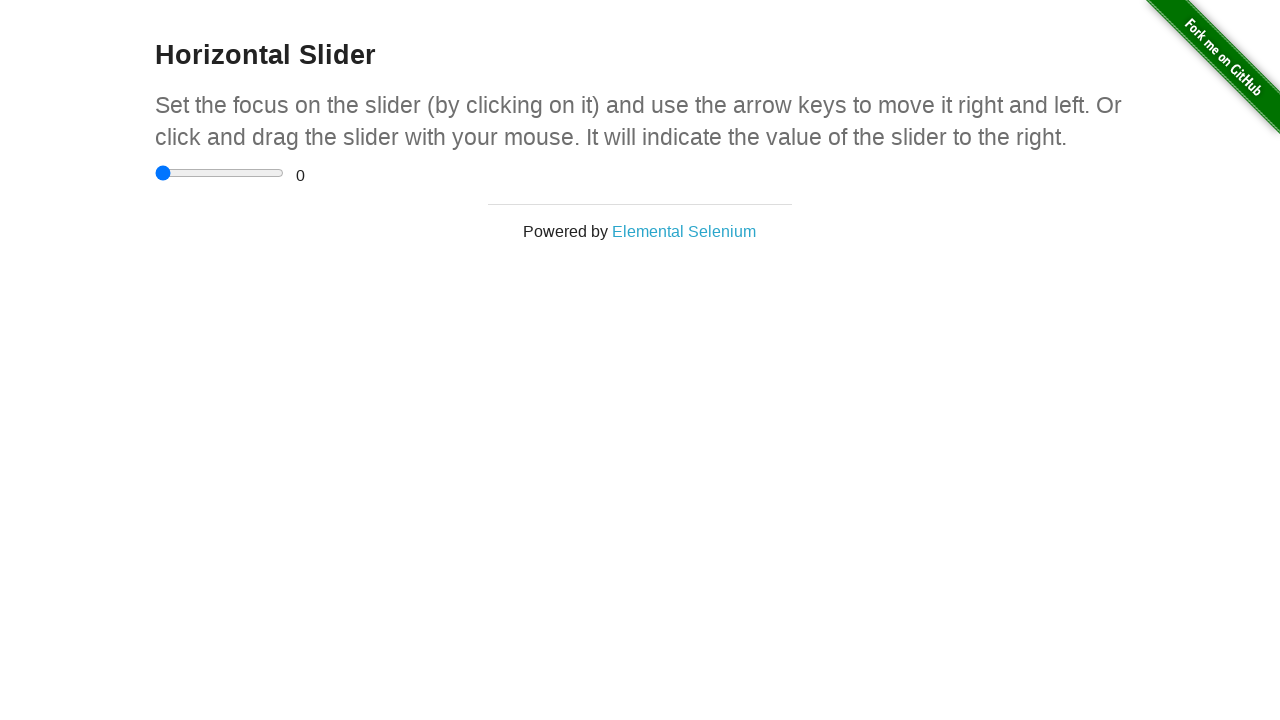

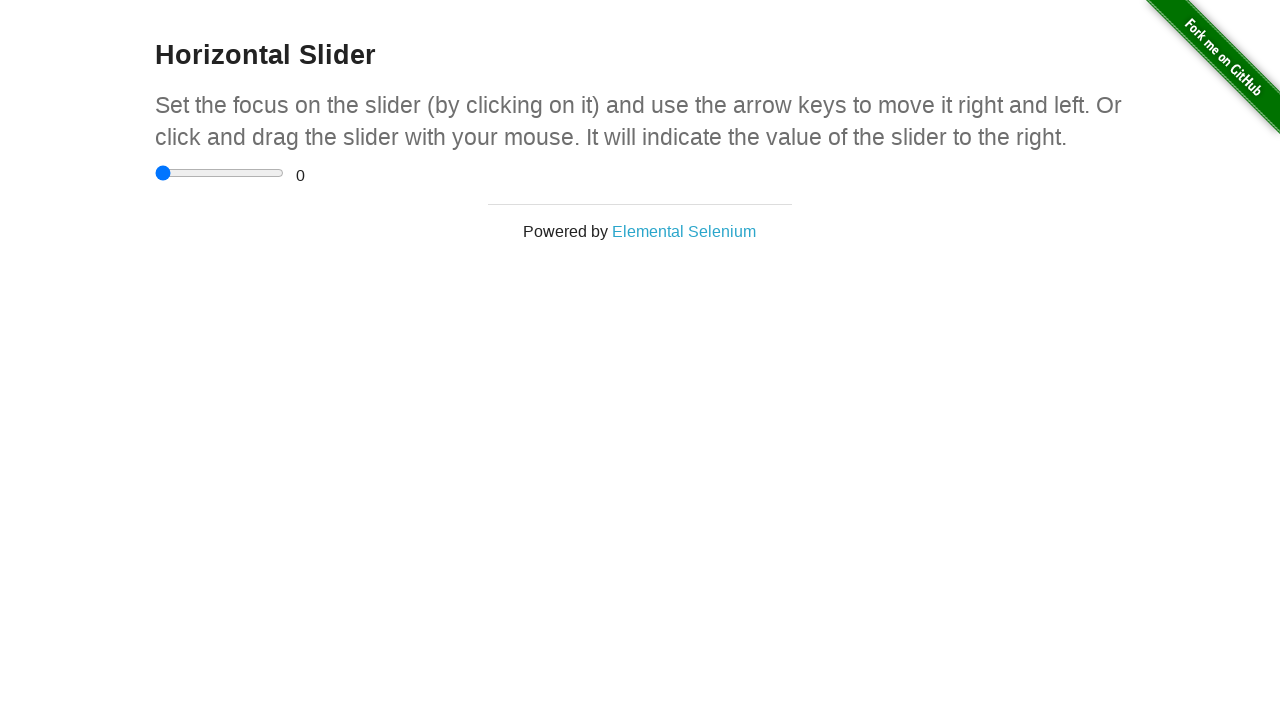